Tests the text input field by entering a name and verifying the entered value

Starting URL: https://www.selenium.dev/selenium/web/web-form.html

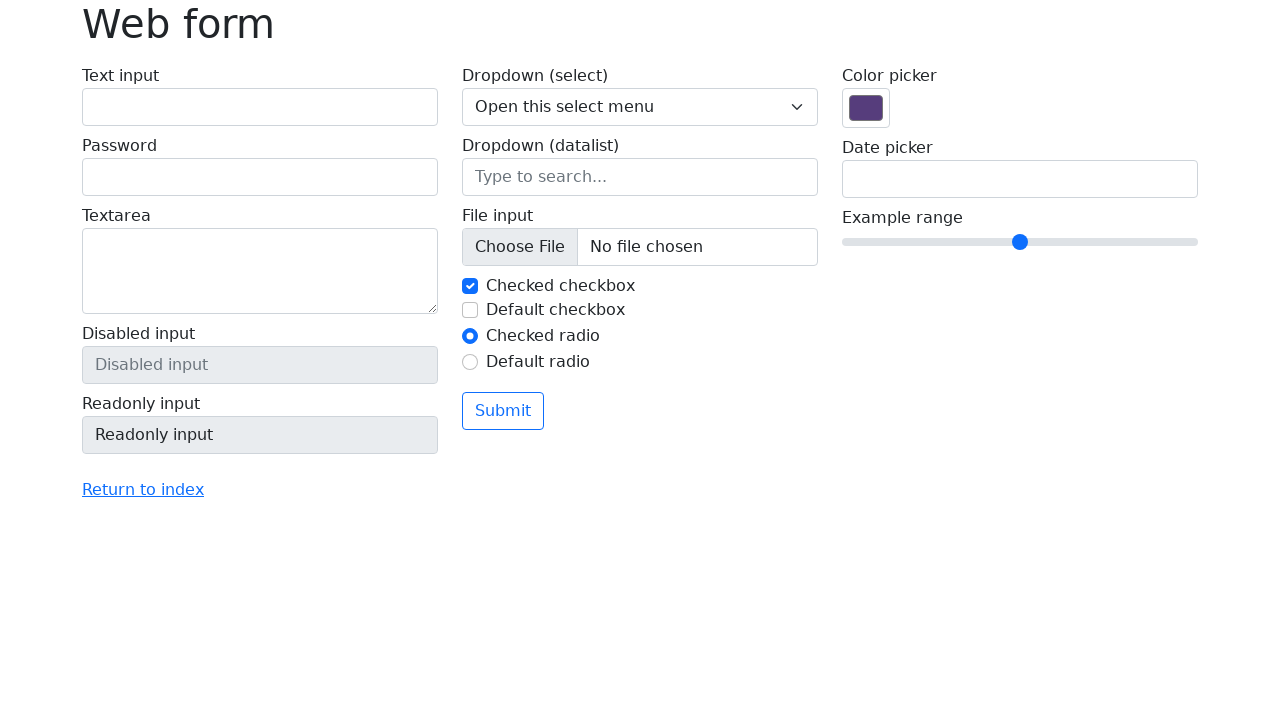

Filled text input field with name 'Artur Sabanadze' on #my-text-id
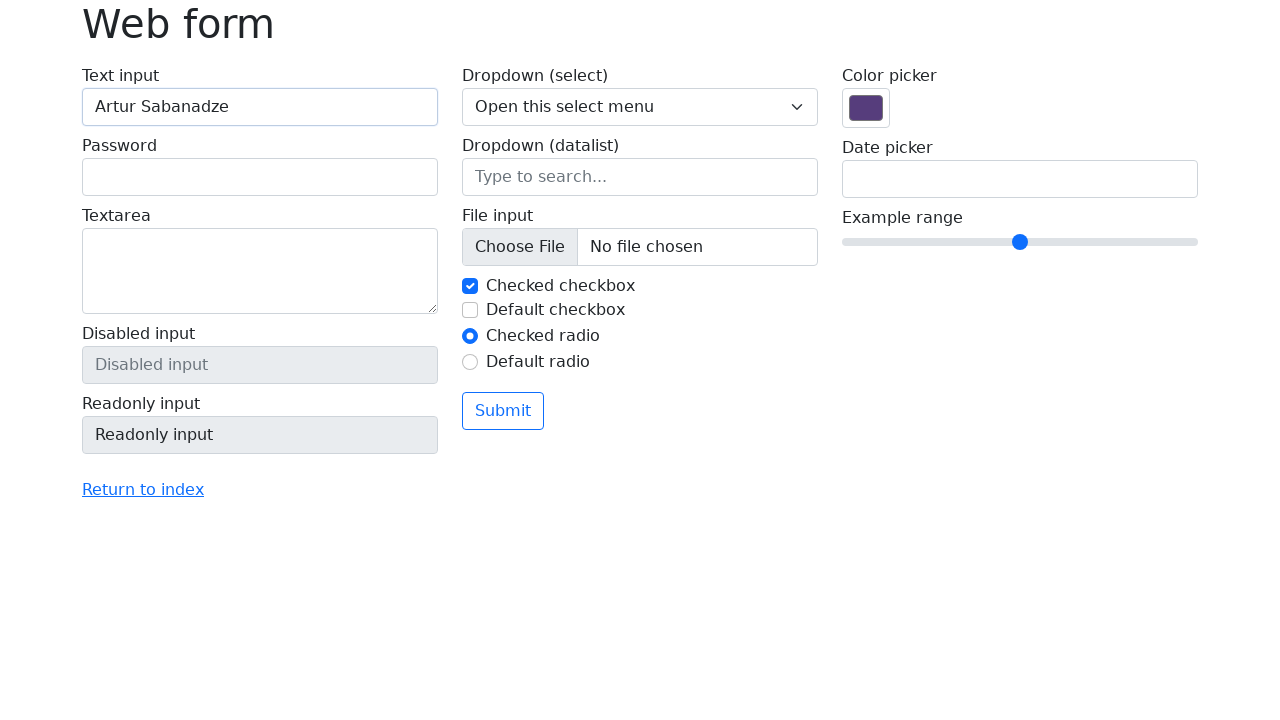

Retrieved text input value
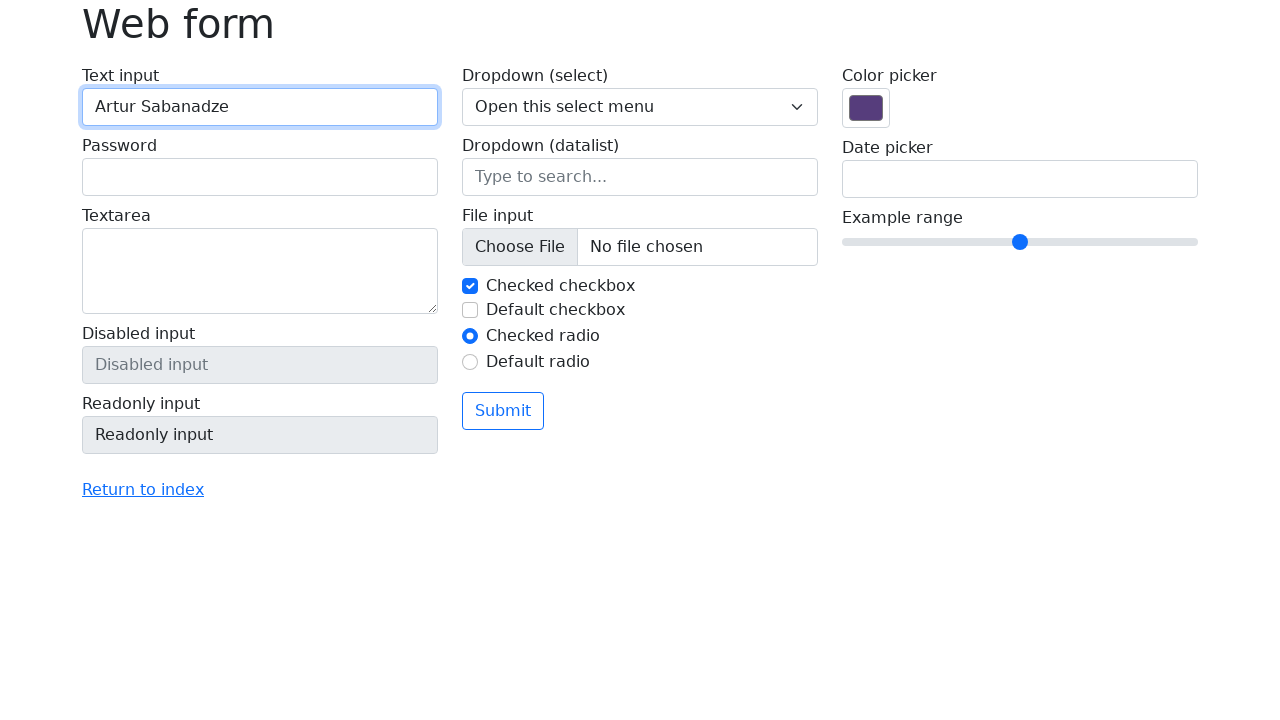

Verified entered text matches expected value 'Artur Sabanadze'
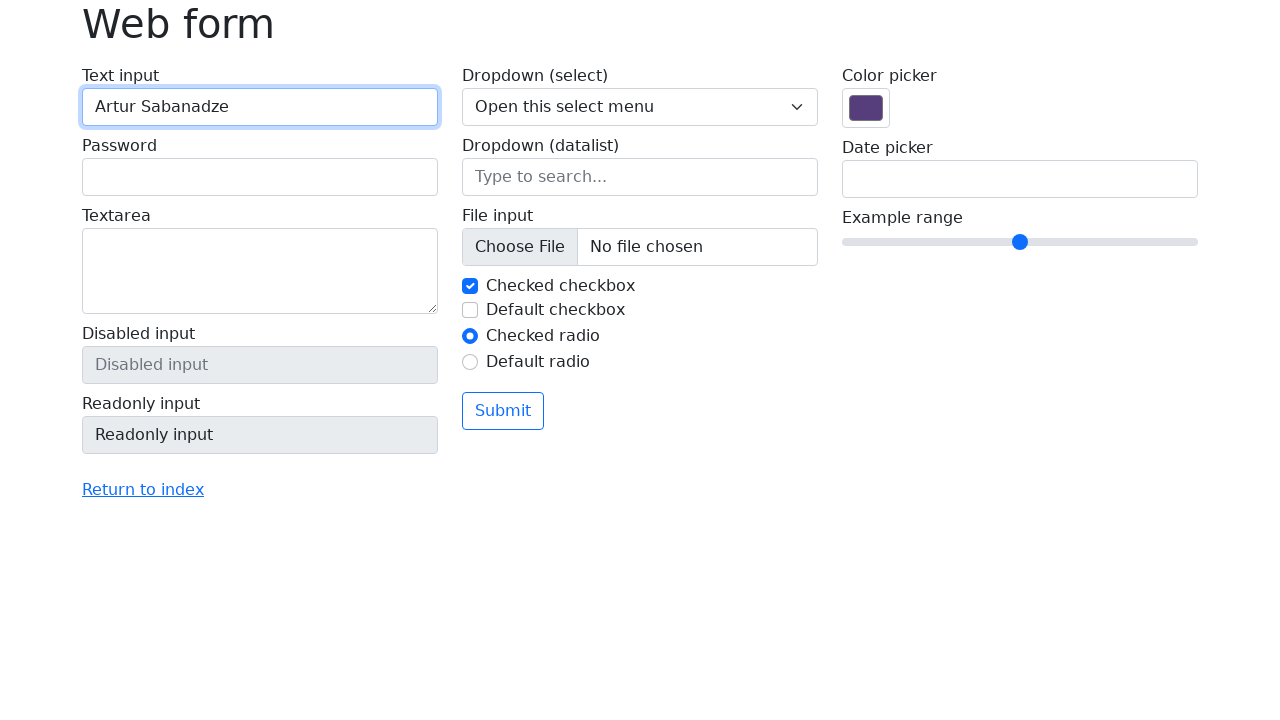

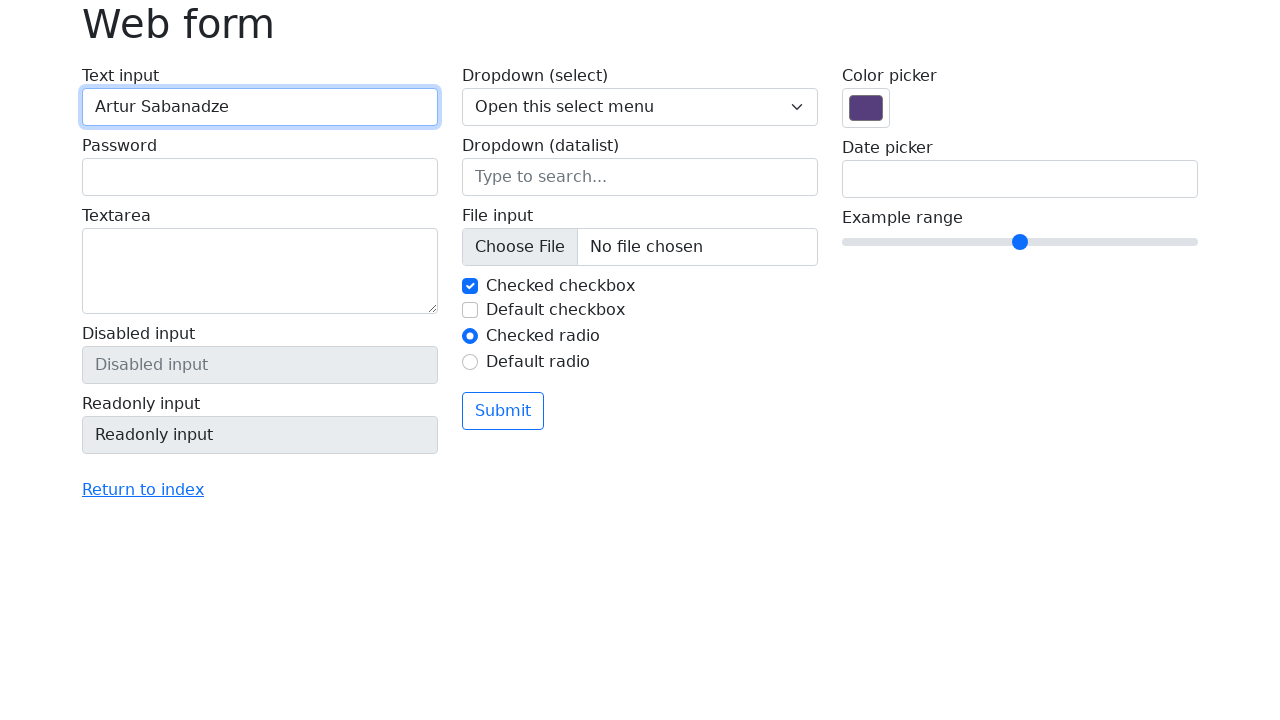